Tests XPath sibling navigation by locating a button element using following-sibling axis and retrieving its text content from a Selenium practice page.

Starting URL: https://rahulshettyacademy.com/AutomationPractice/

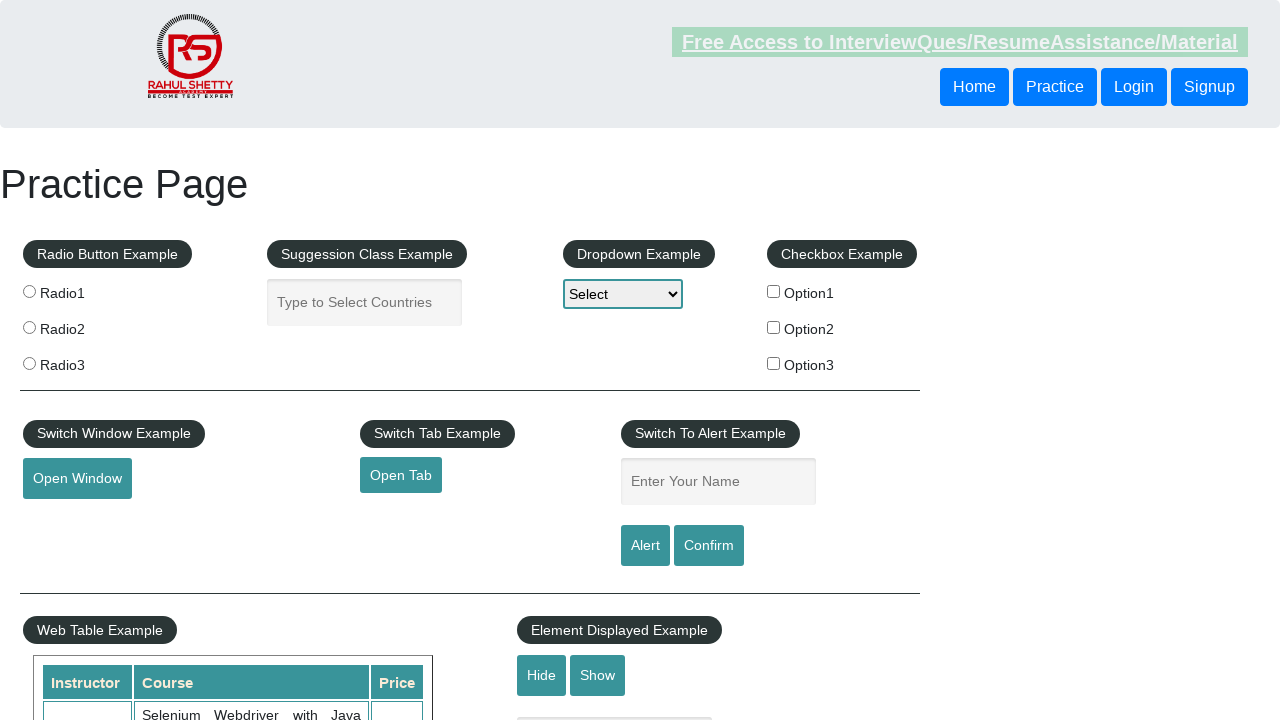

Navigated to Selenium practice page
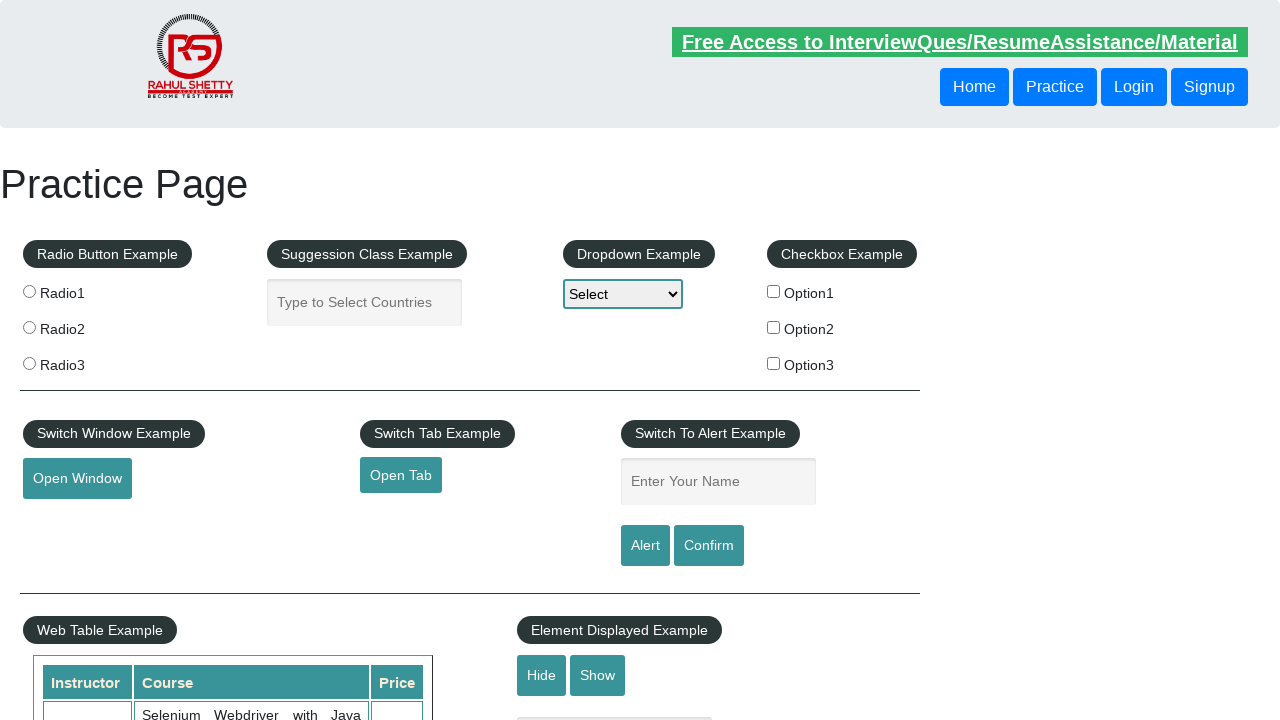

Located button using XPath sibling navigation and retrieved text content
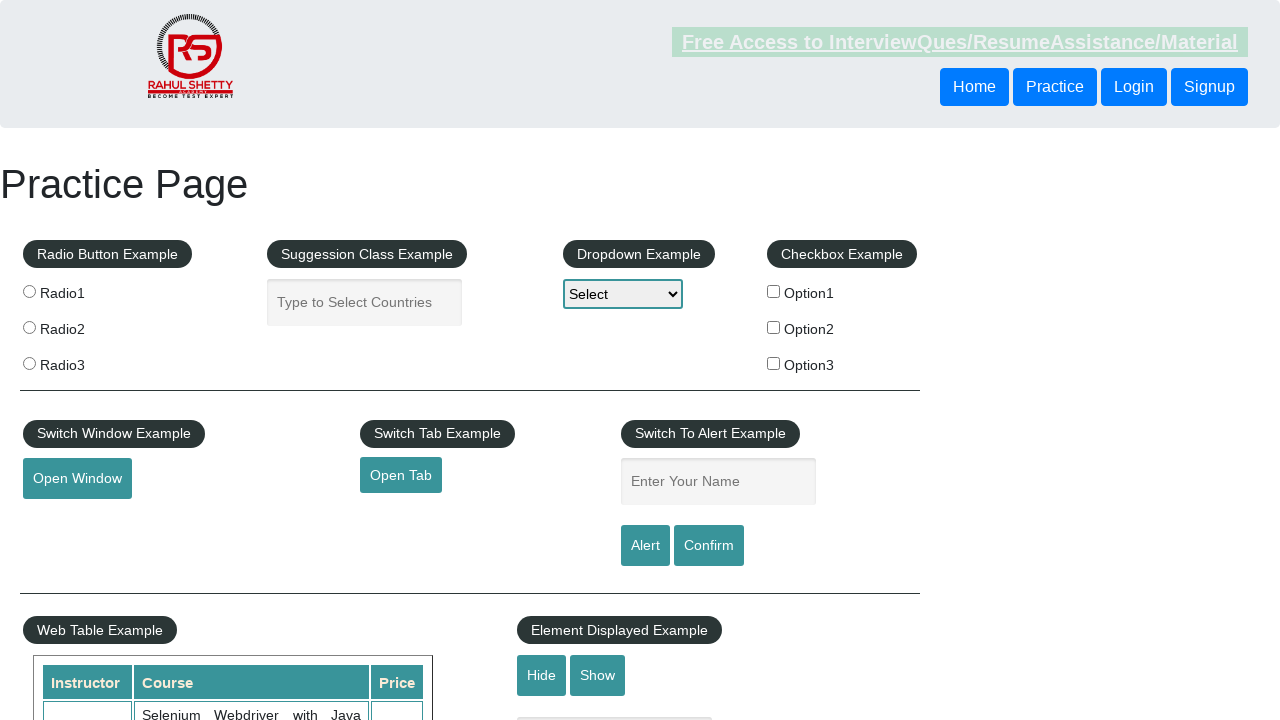

Verified button text is not None
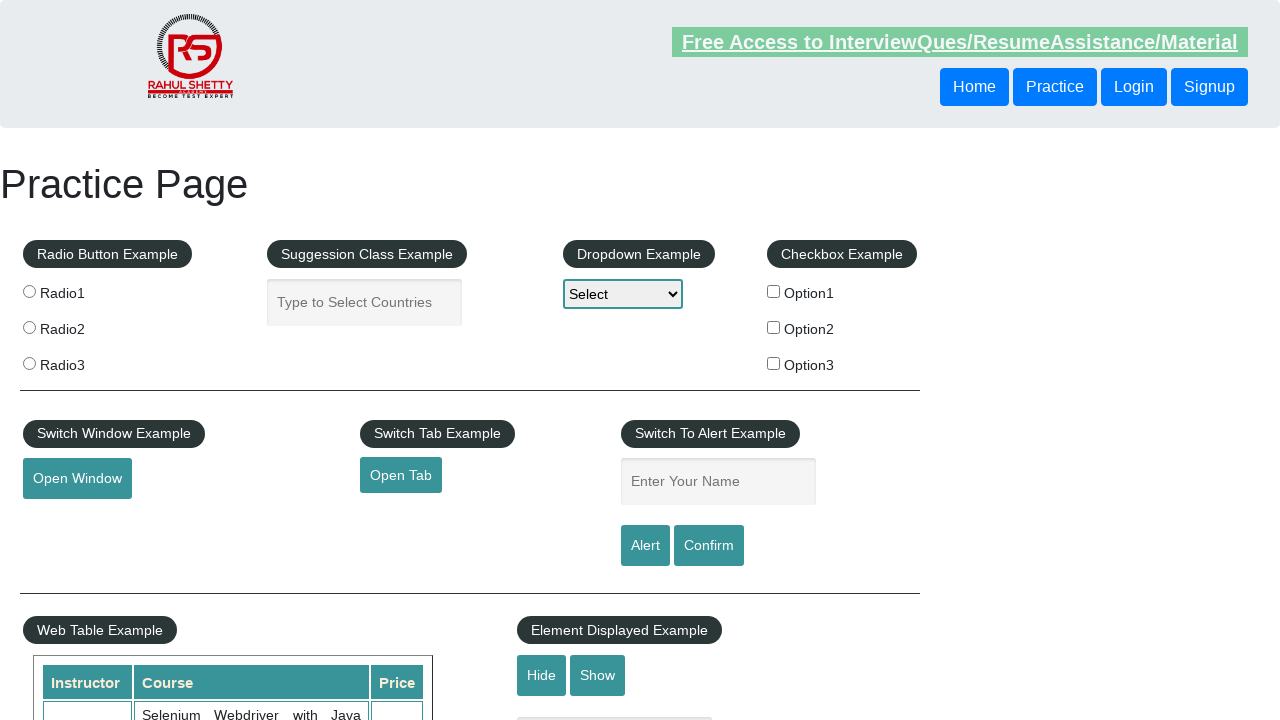

Printed button text: Login
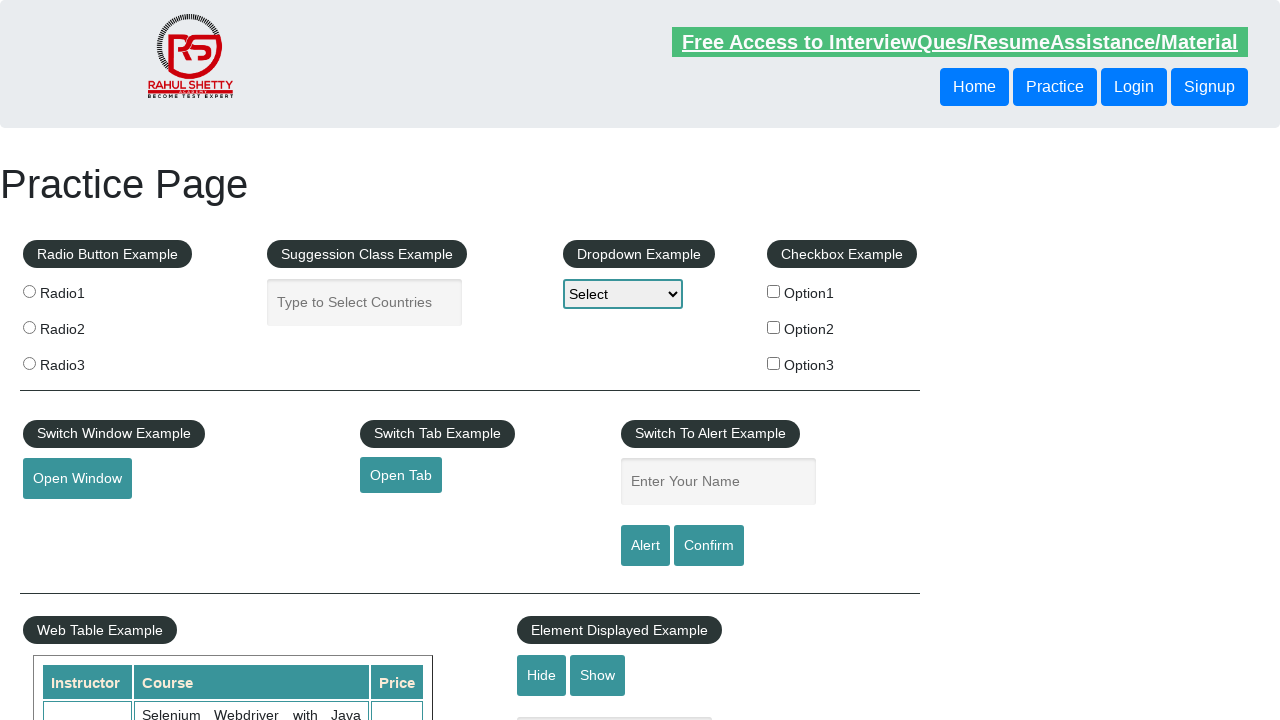

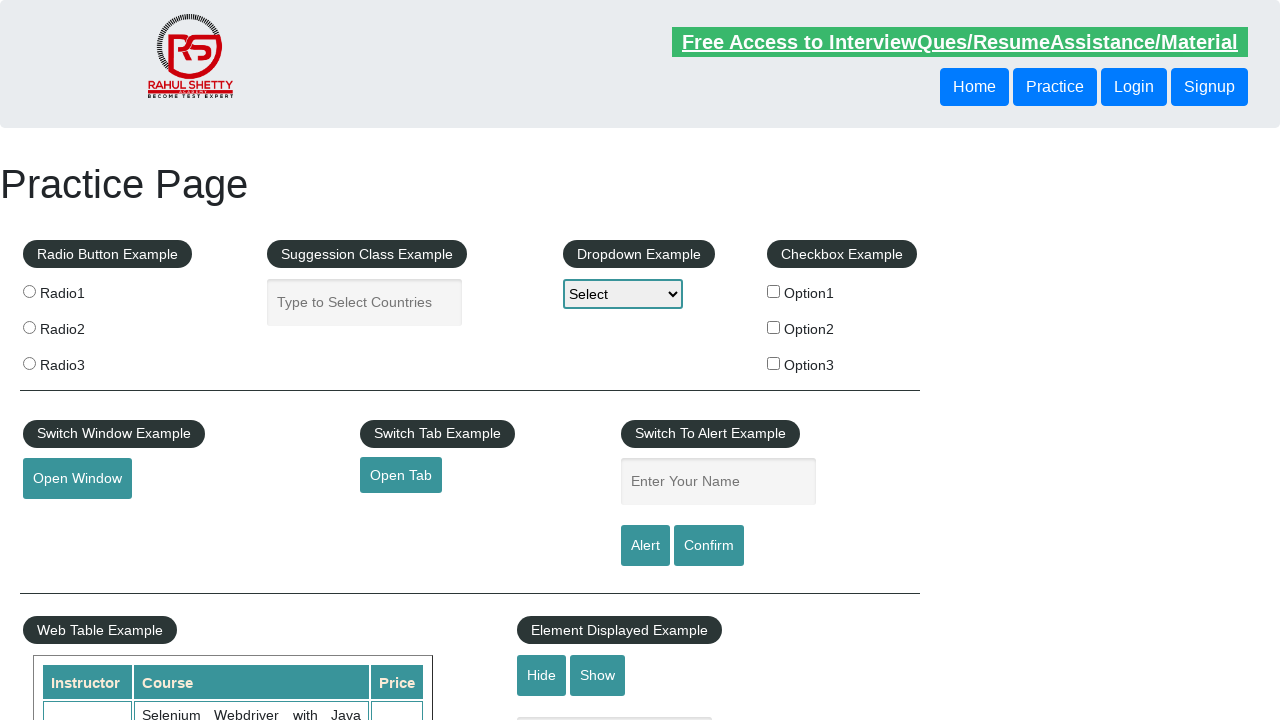